Tests window handle functionality by clicking a button to open a new window, switching to it, scrolling, then switching back to the parent window while closing the child window.

Starting URL: https://www.hyrtutorials.com/p/window-handles-practice.html

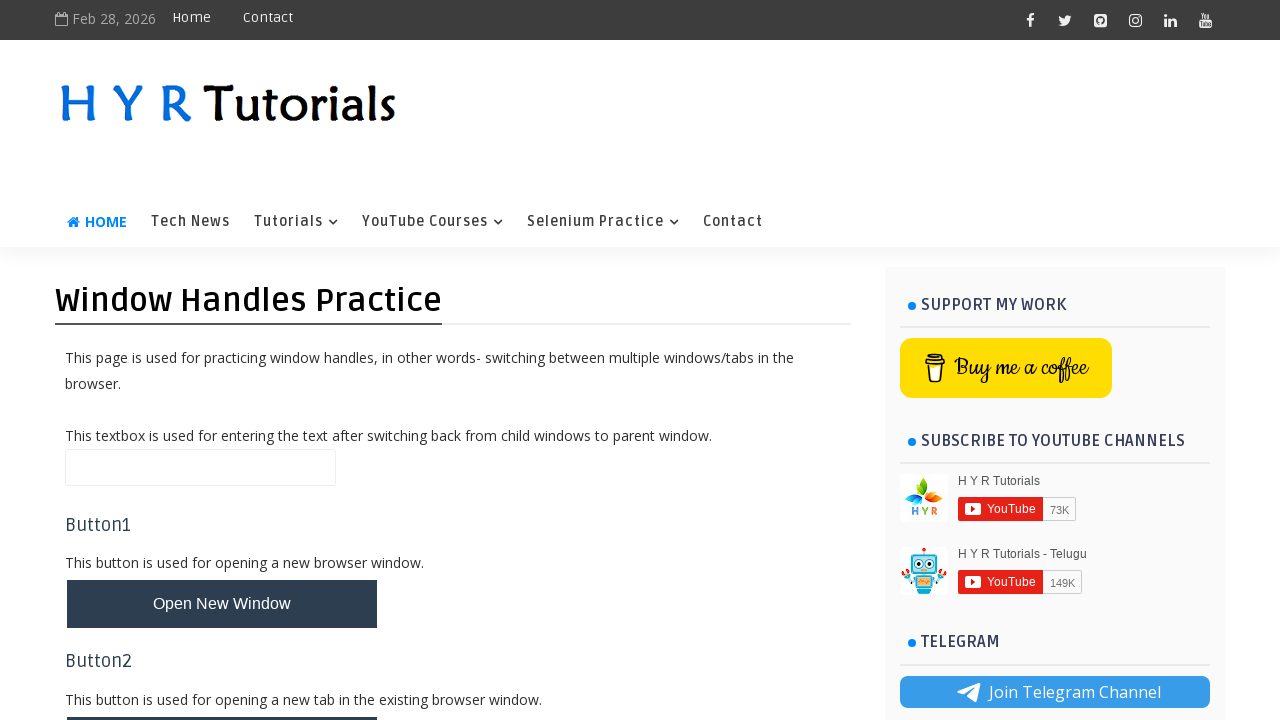

Clicked button to open new window at (222, 604) on button#newWindowBtn
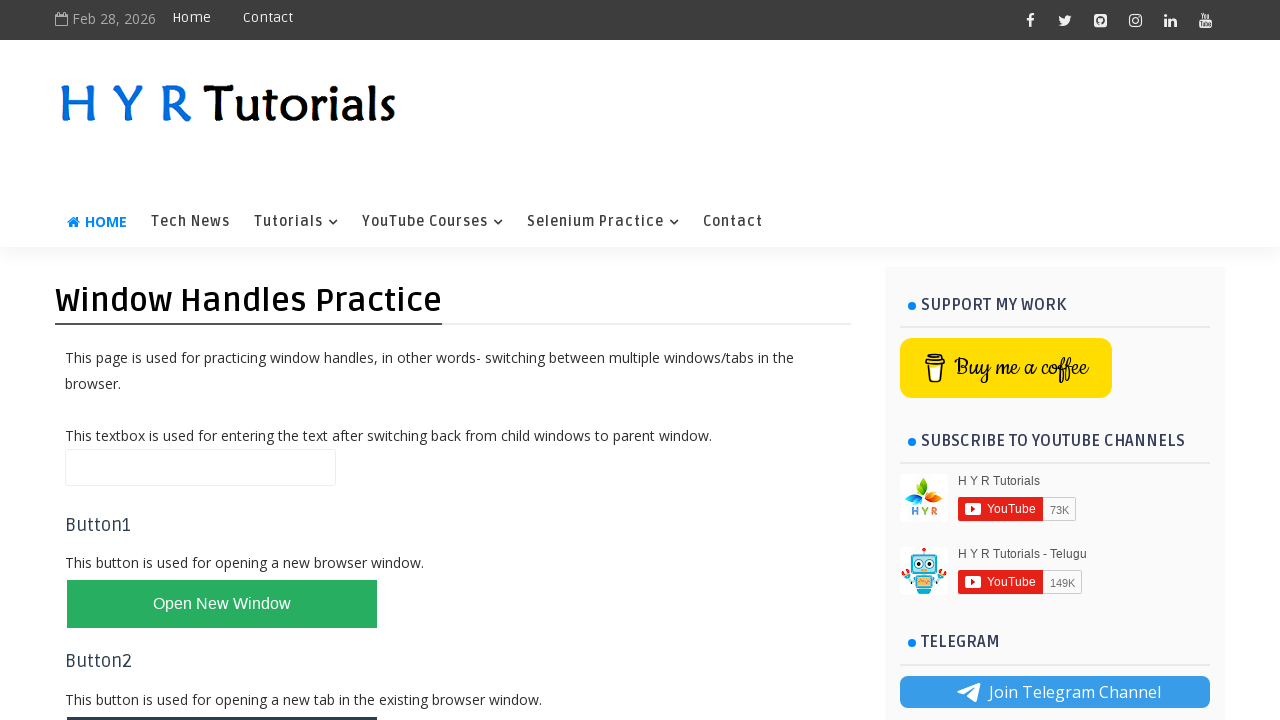

New window handle obtained
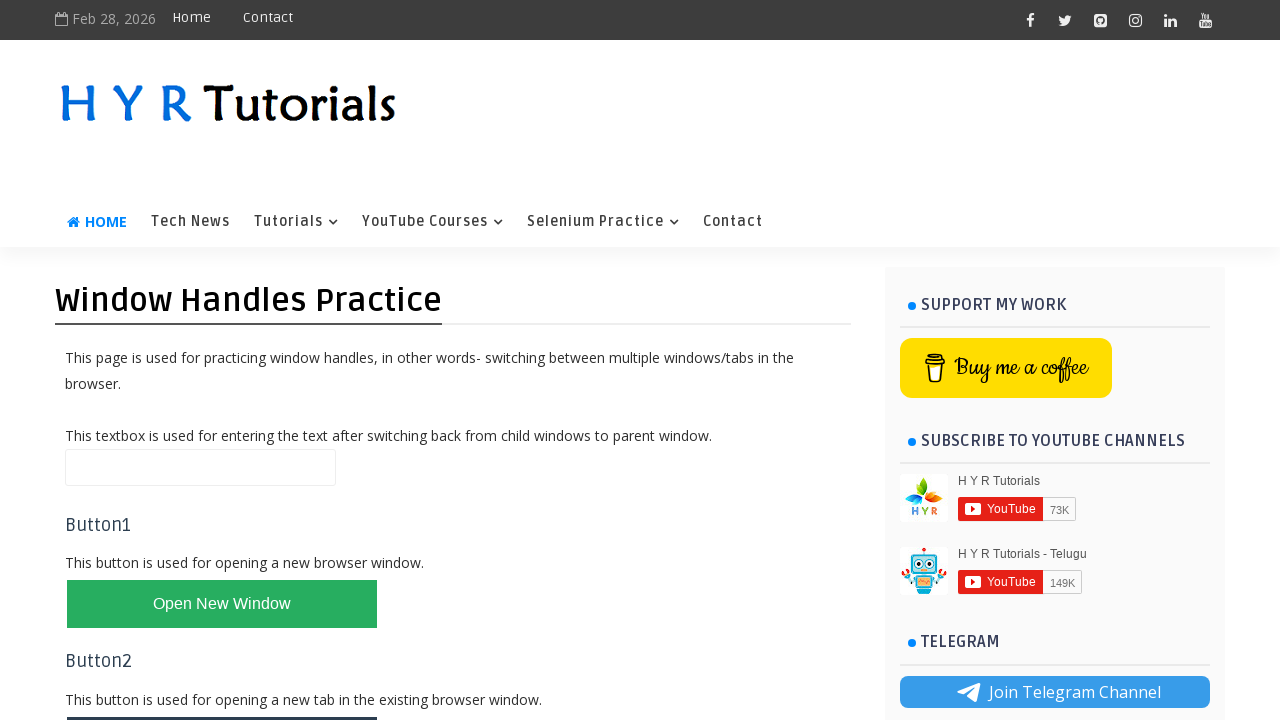

New window loaded completely
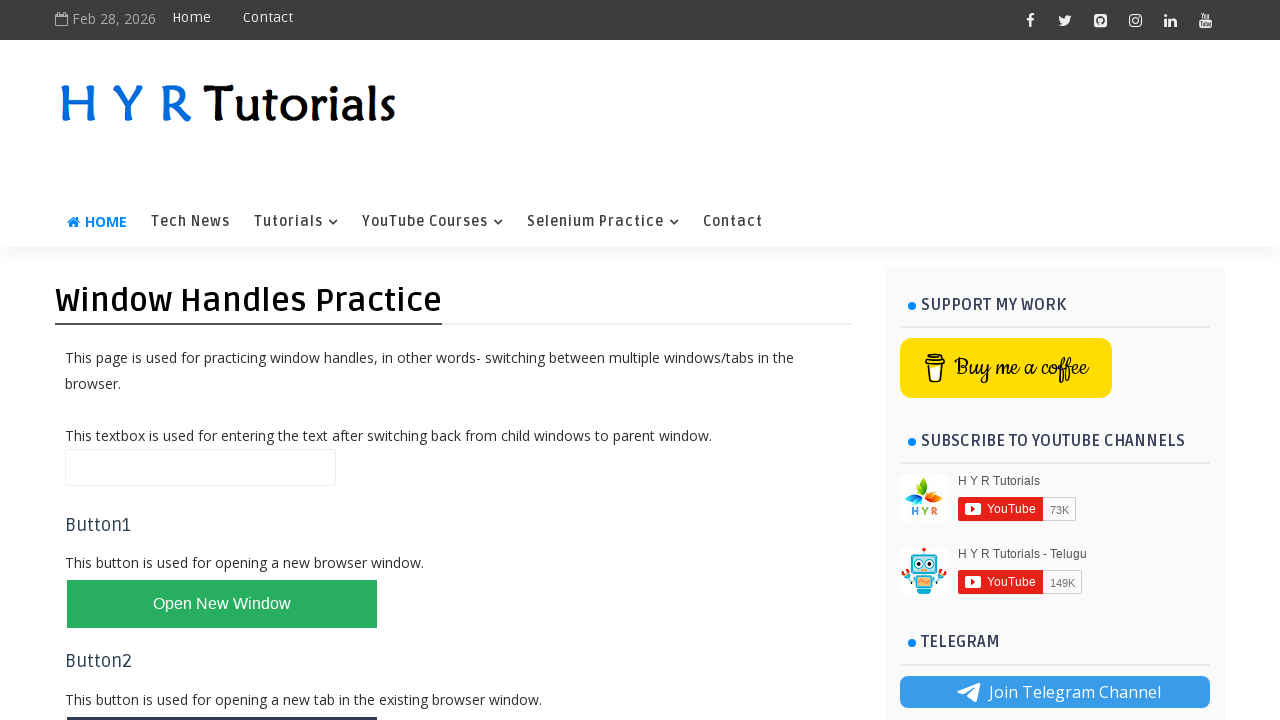

Scrolled to bottom in new window
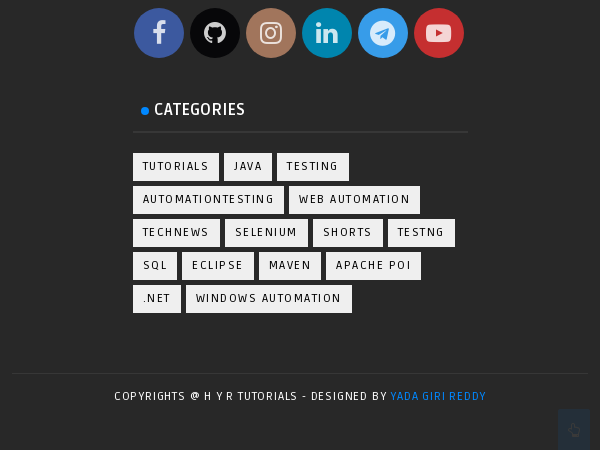

Closed child window
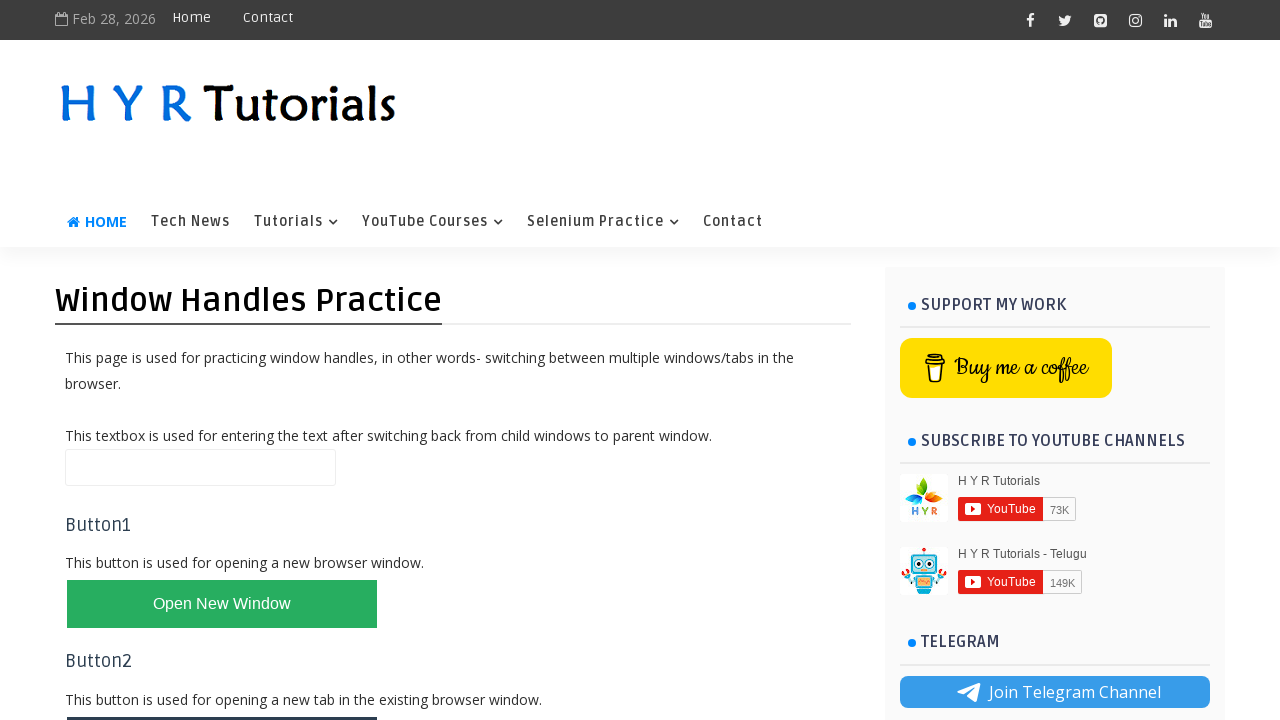

Scrolled to bottom in parent window
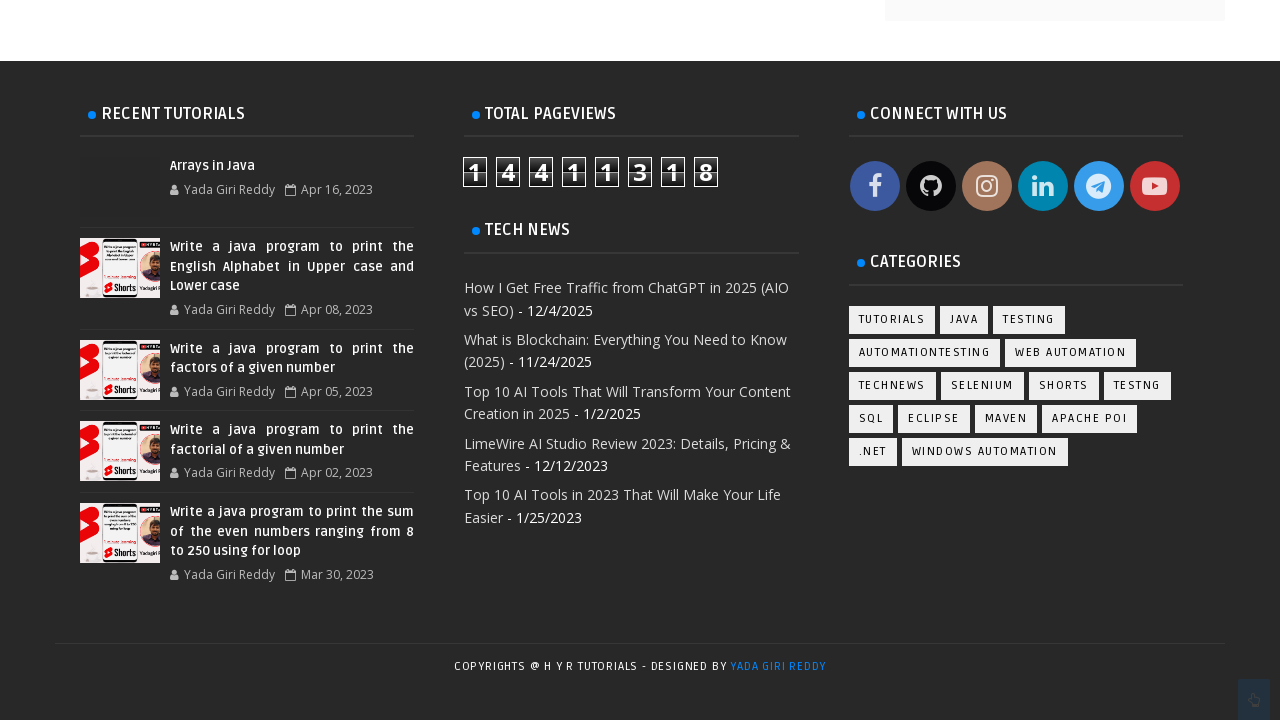

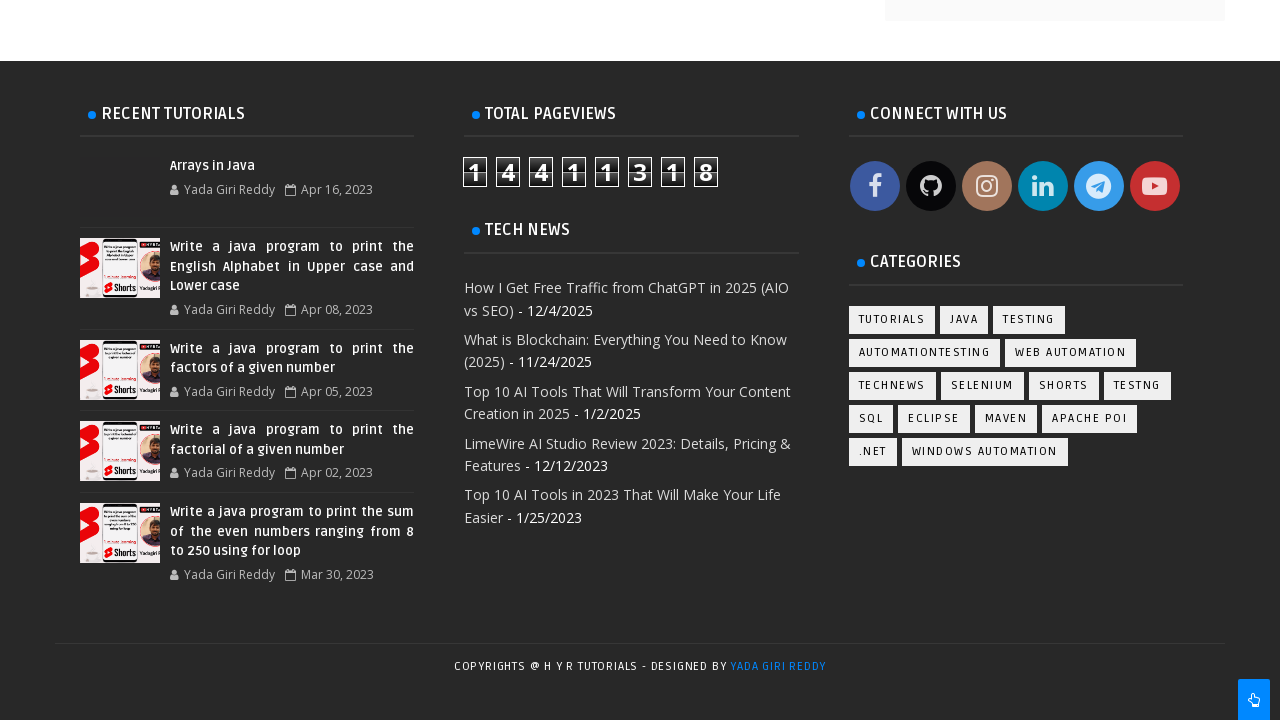